Tests double-click functionality on a button element on the DemoQA buttons page

Starting URL: https://demoqa.com/buttons

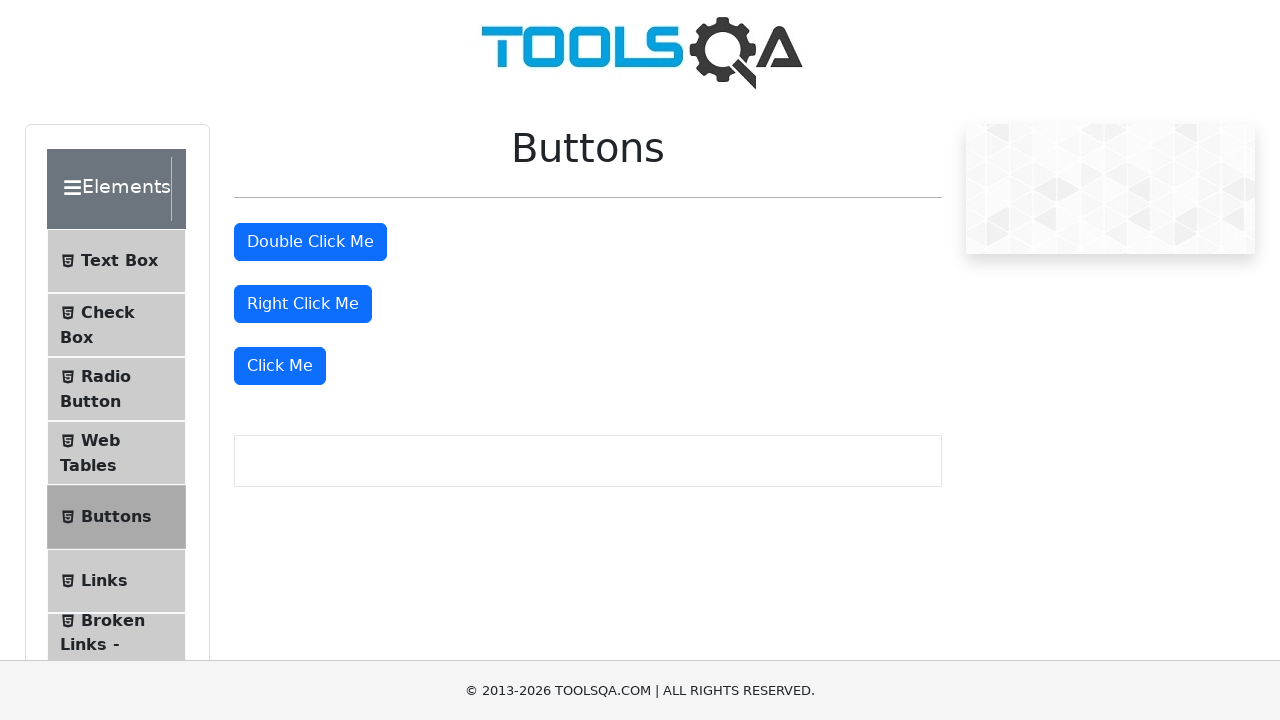

Navigated to DemoQA buttons page
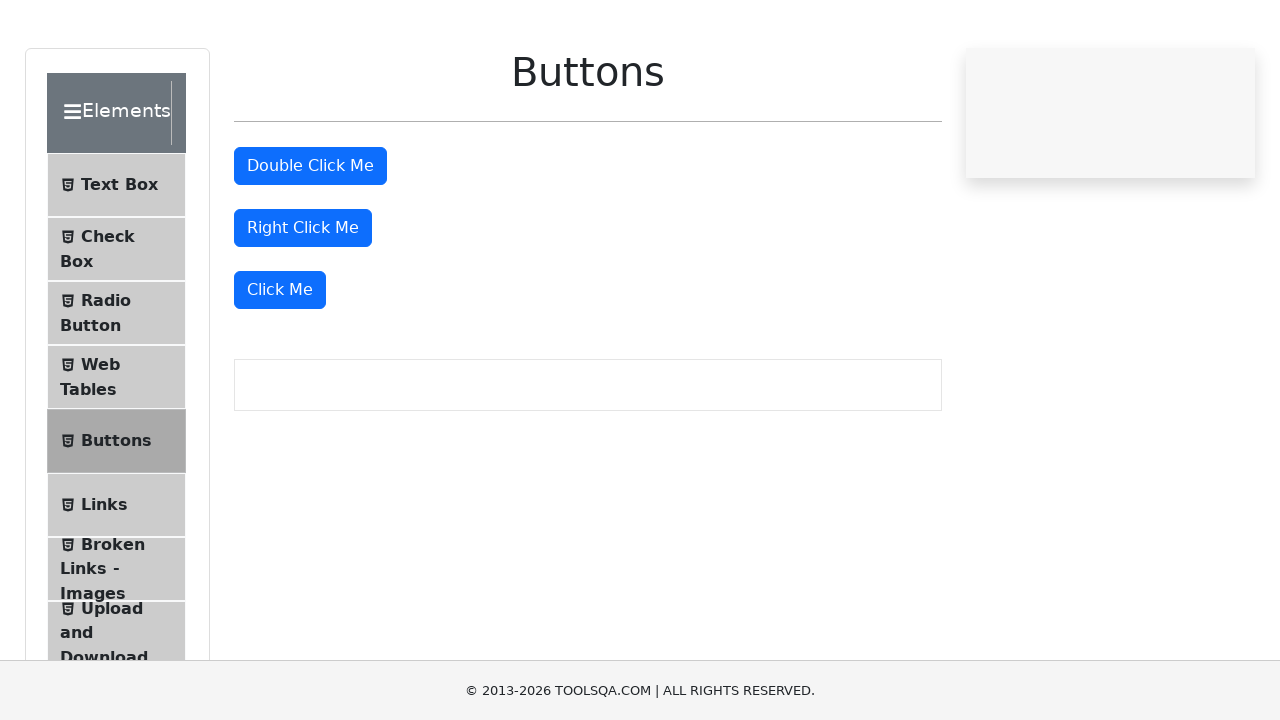

Double-clicked the button element at (310, 242) on button#doubleClickBtn
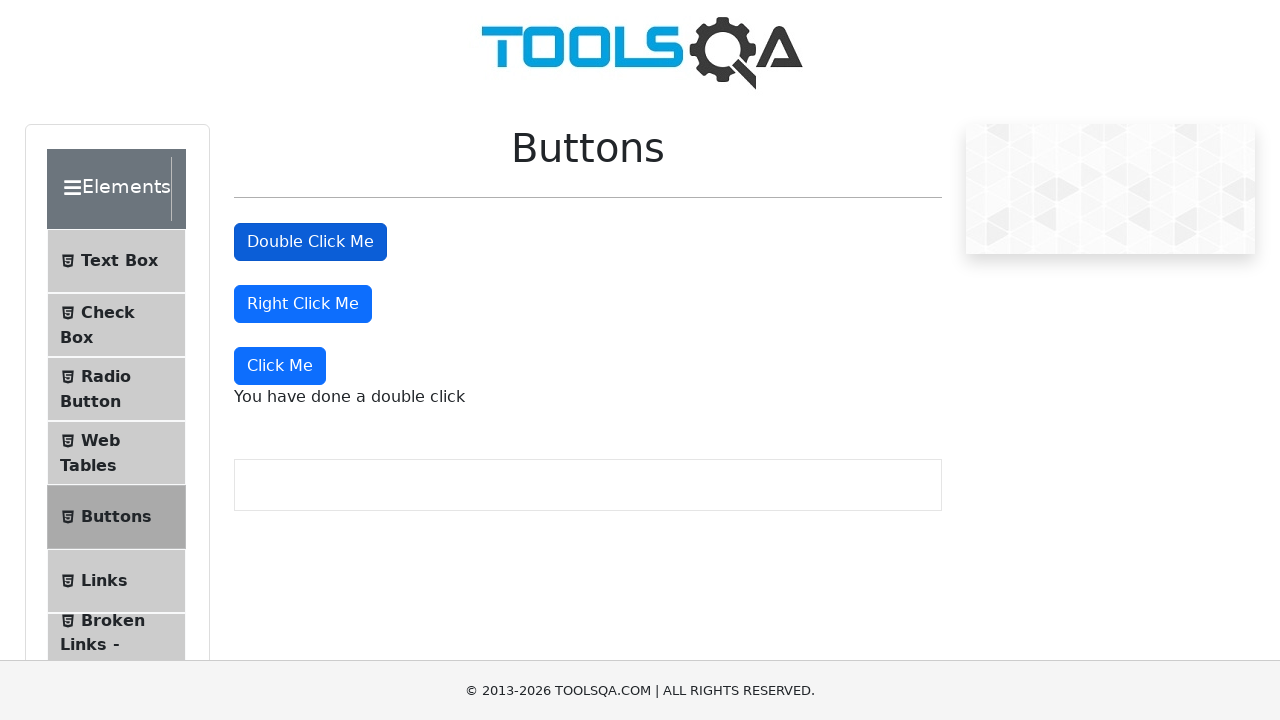

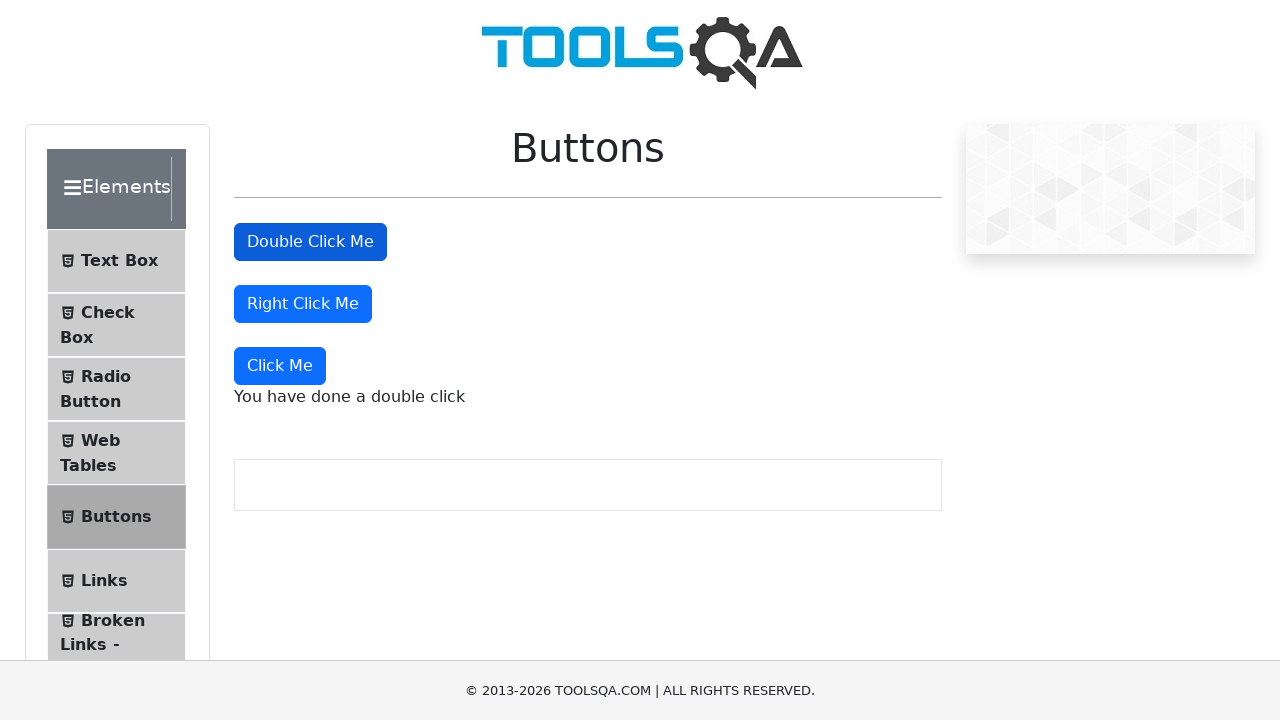